Navigates to wisequarter homepage and verifies the page loaded successfully

Starting URL: https://www.wisequarter.com

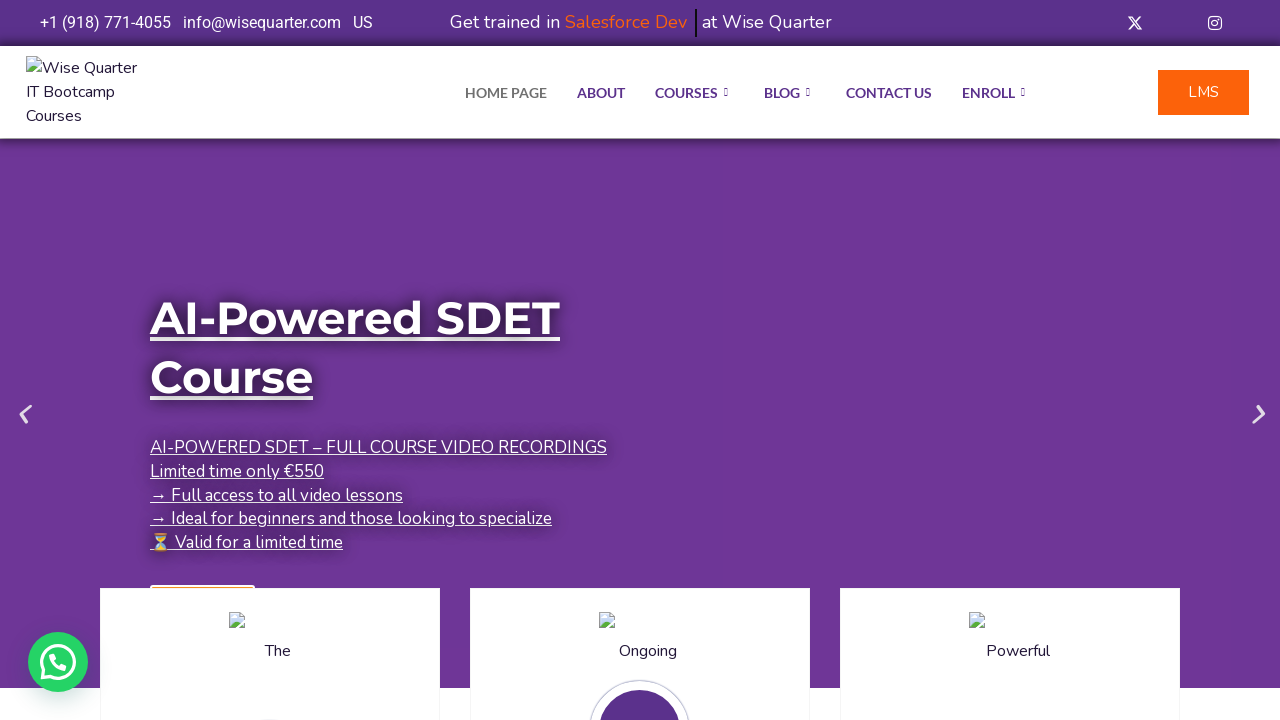

Waited for DOM content to load on wisequarter homepage
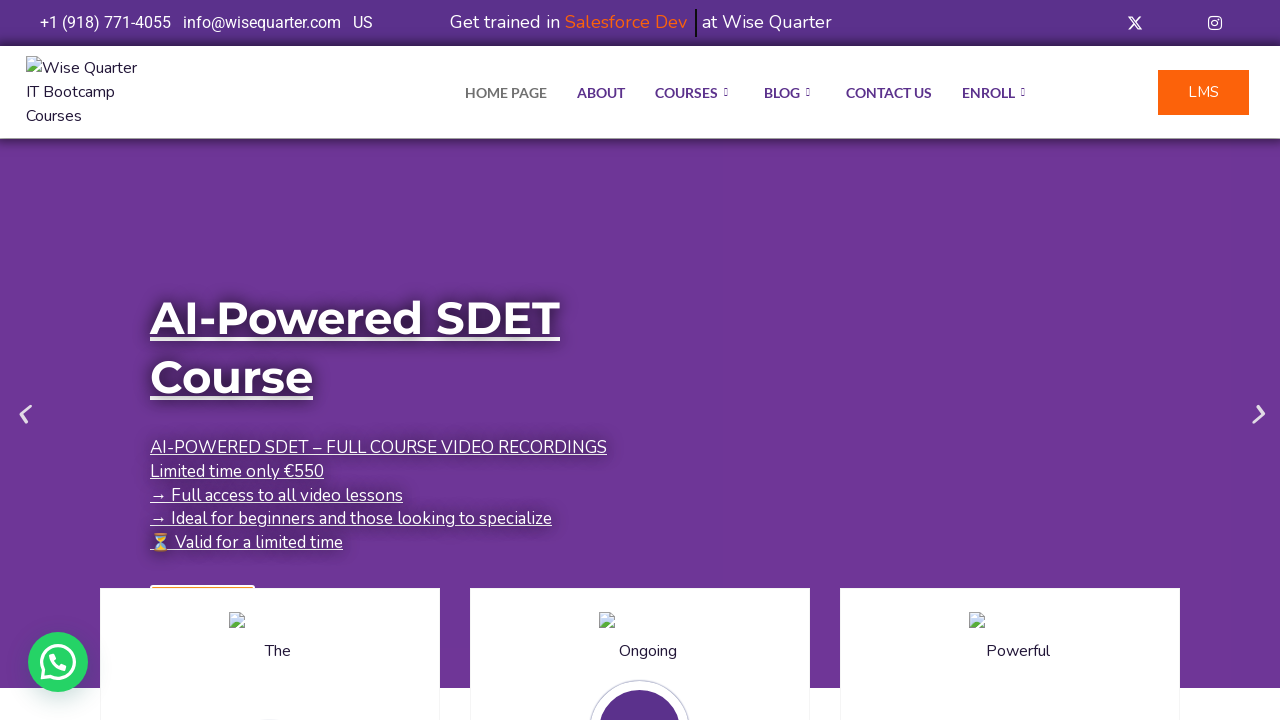

Verified that current URL contains 'wisequarter' - homepage loaded successfully
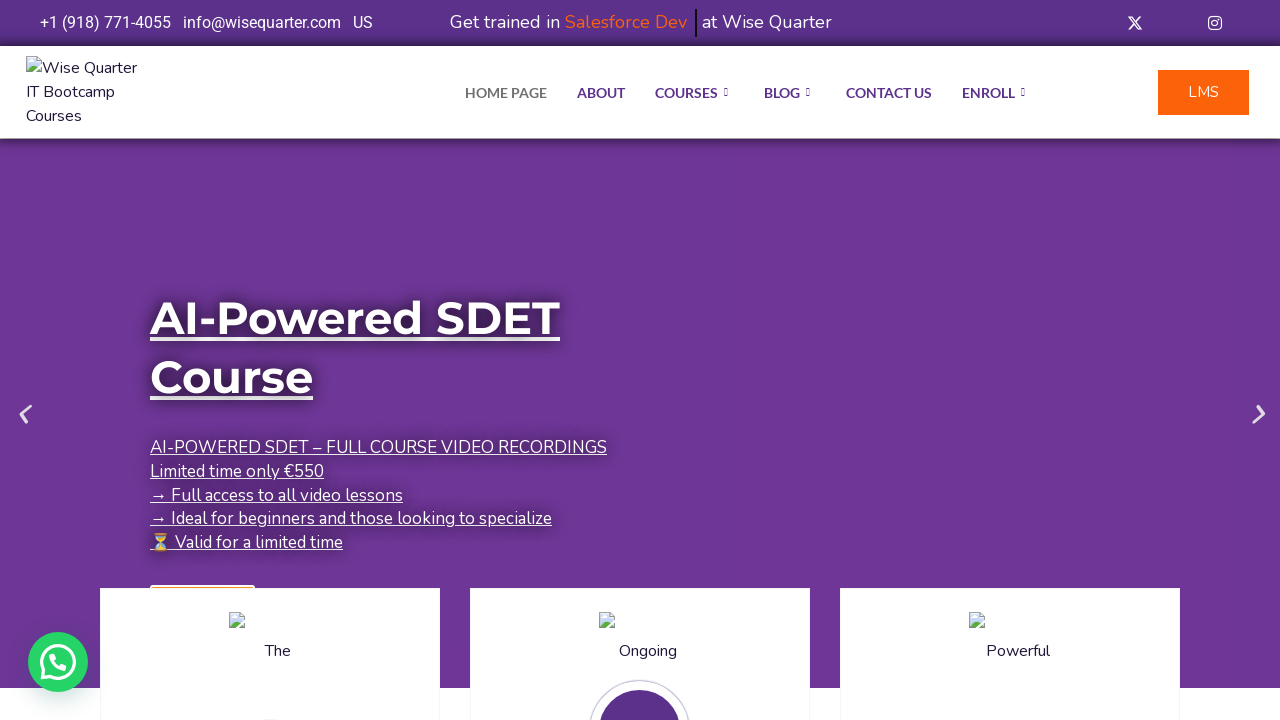

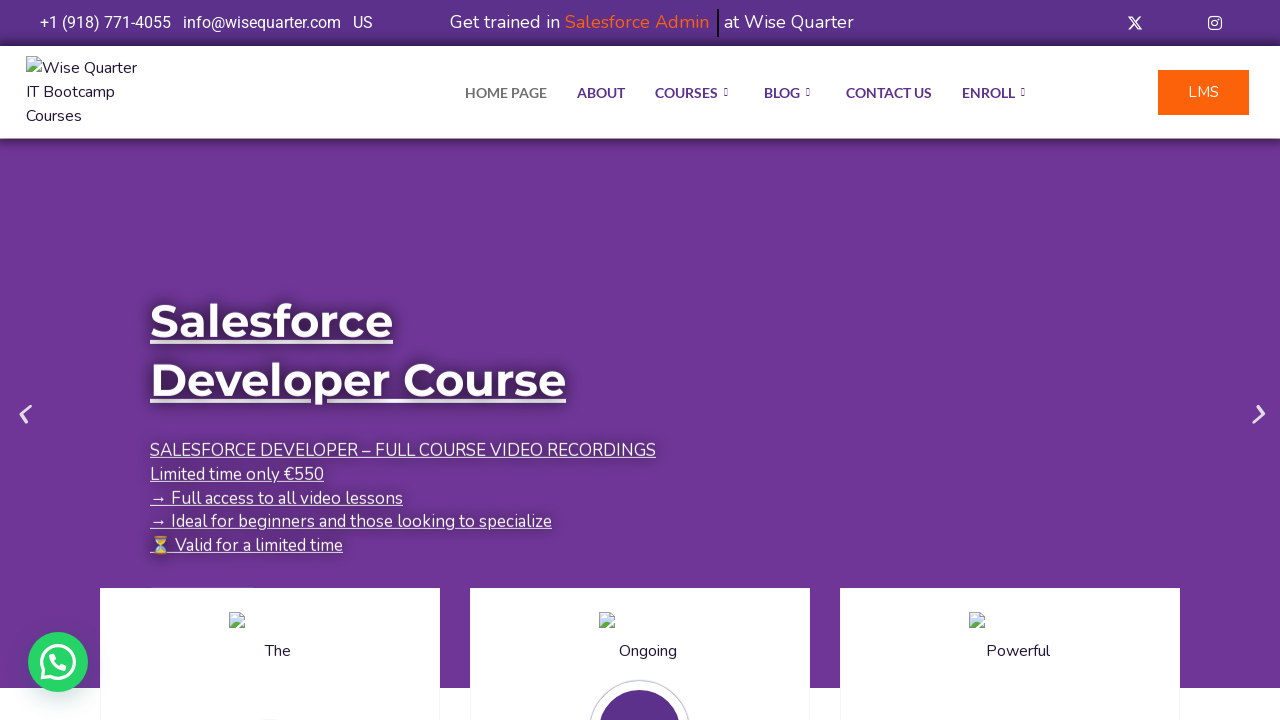